Tests dynamically loaded page elements where content is rendered after clicking start button.

Starting URL: http://the-internet.herokuapp.com/dynamic_loading/2

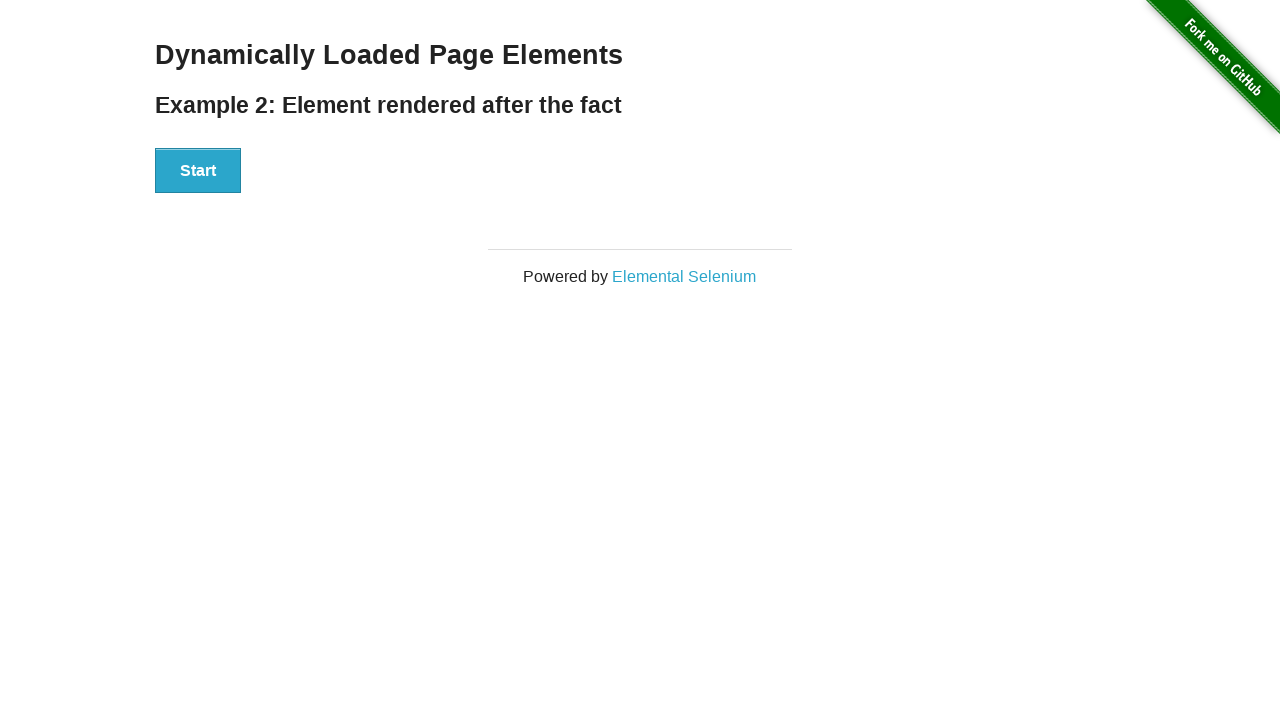

Clicked start button to trigger dynamic loading at (198, 171) on #start button
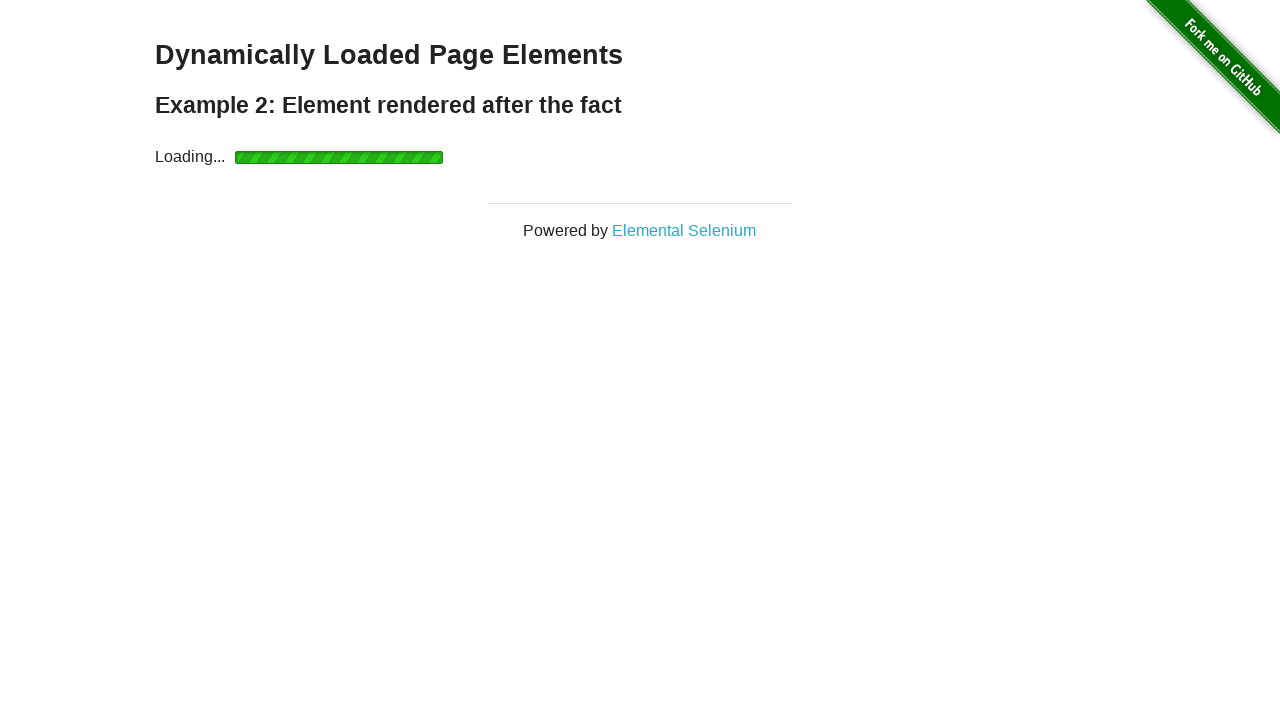

Dynamic content loaded - finish element appeared
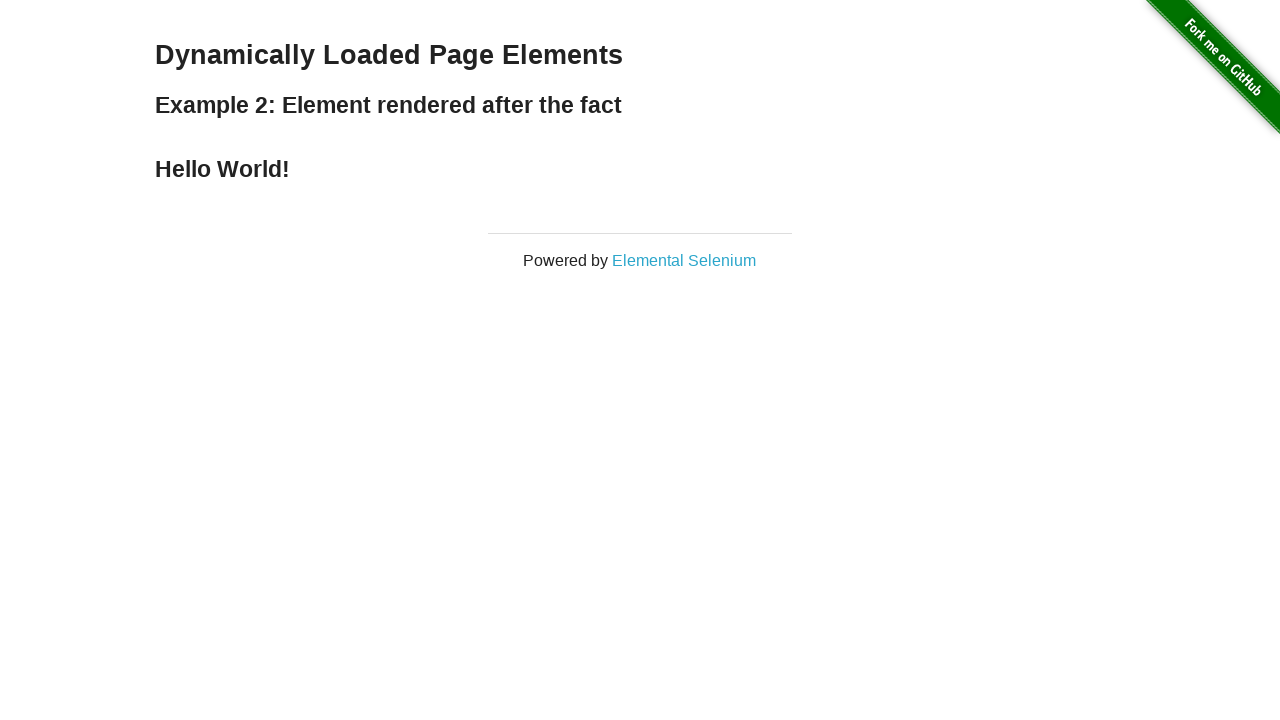

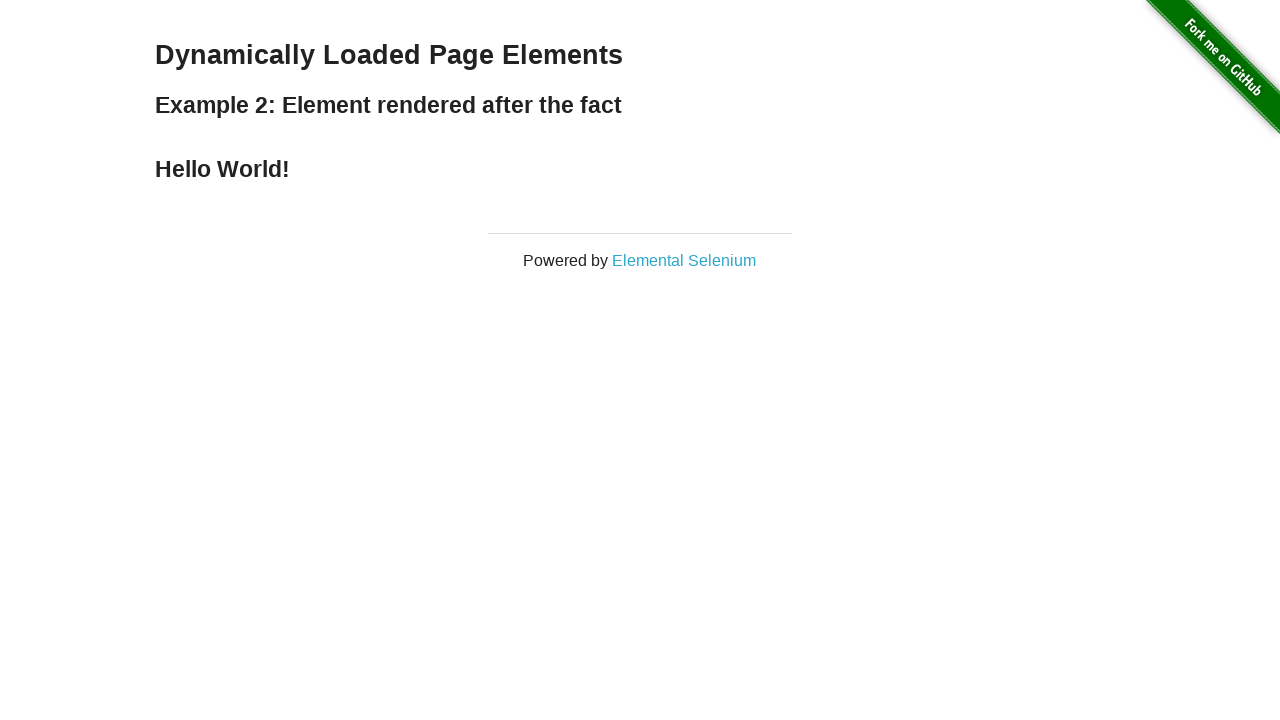